Tests waiting until the 'How to sponsor' section is displayed on the sponsor page

Starting URL: https://webdriver.io/docs/sponsor/

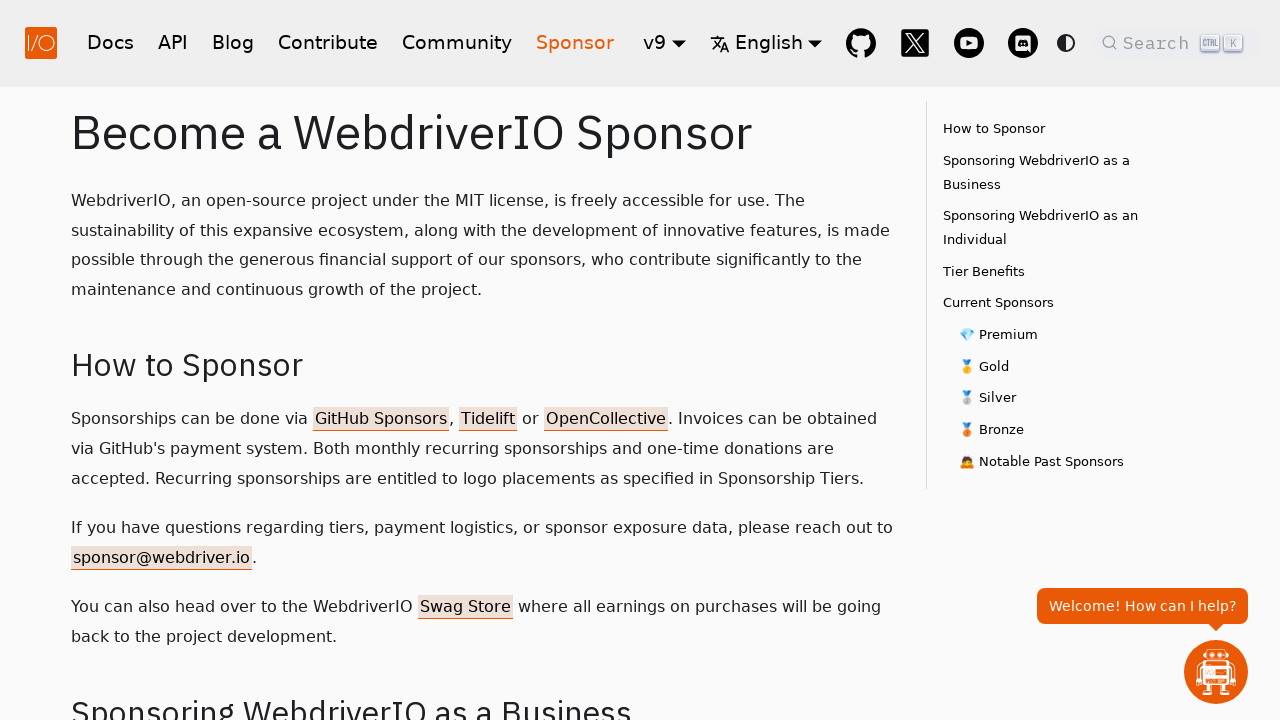

Located 'How to sponsor' section element
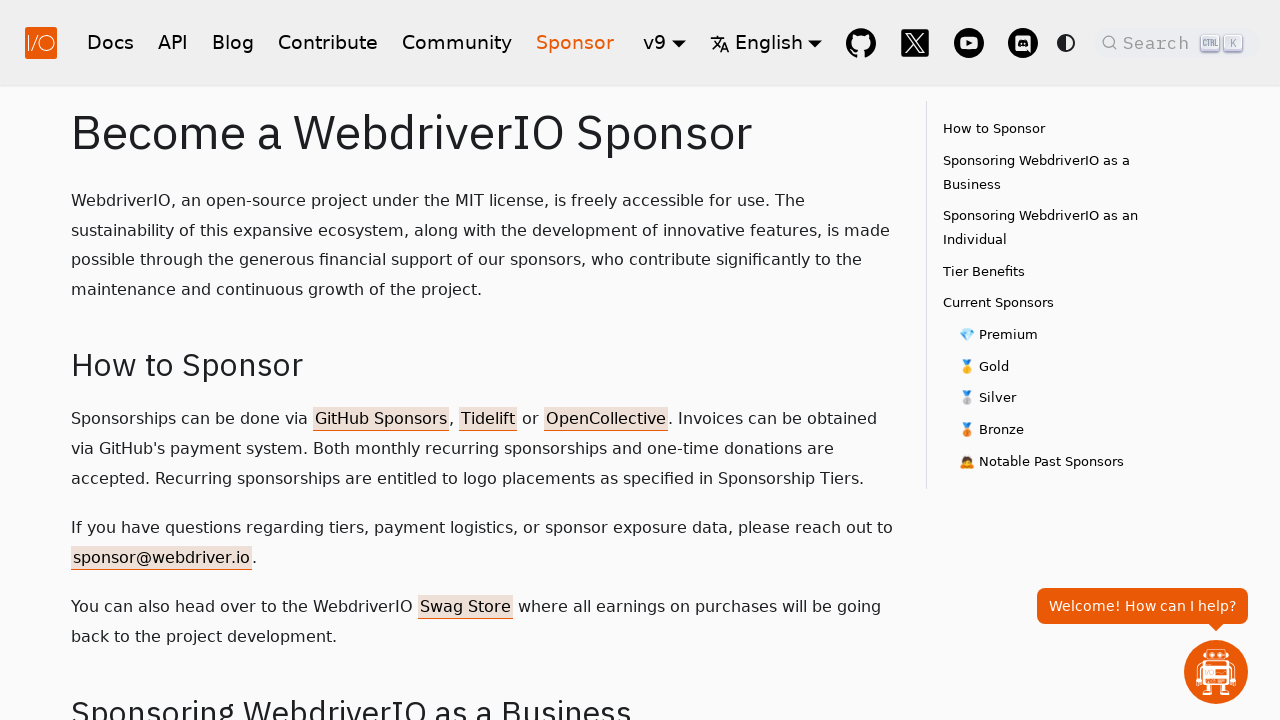

'How to sponsor' section is now visible
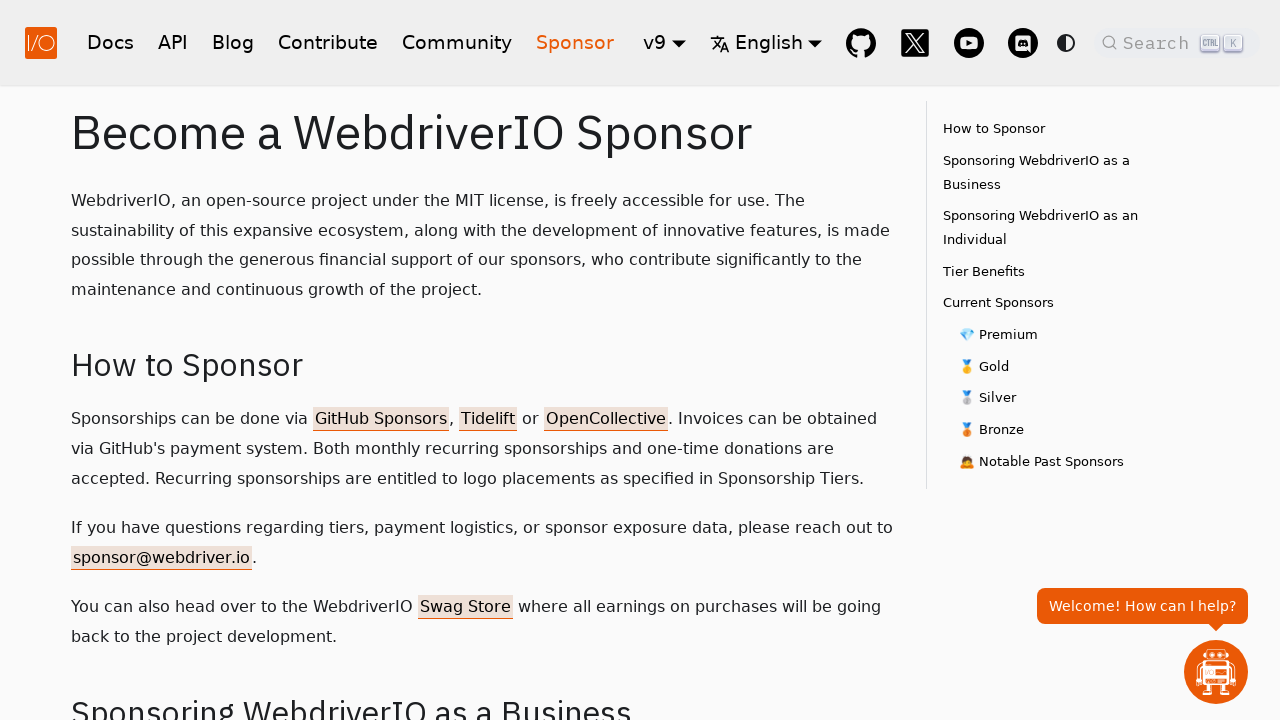

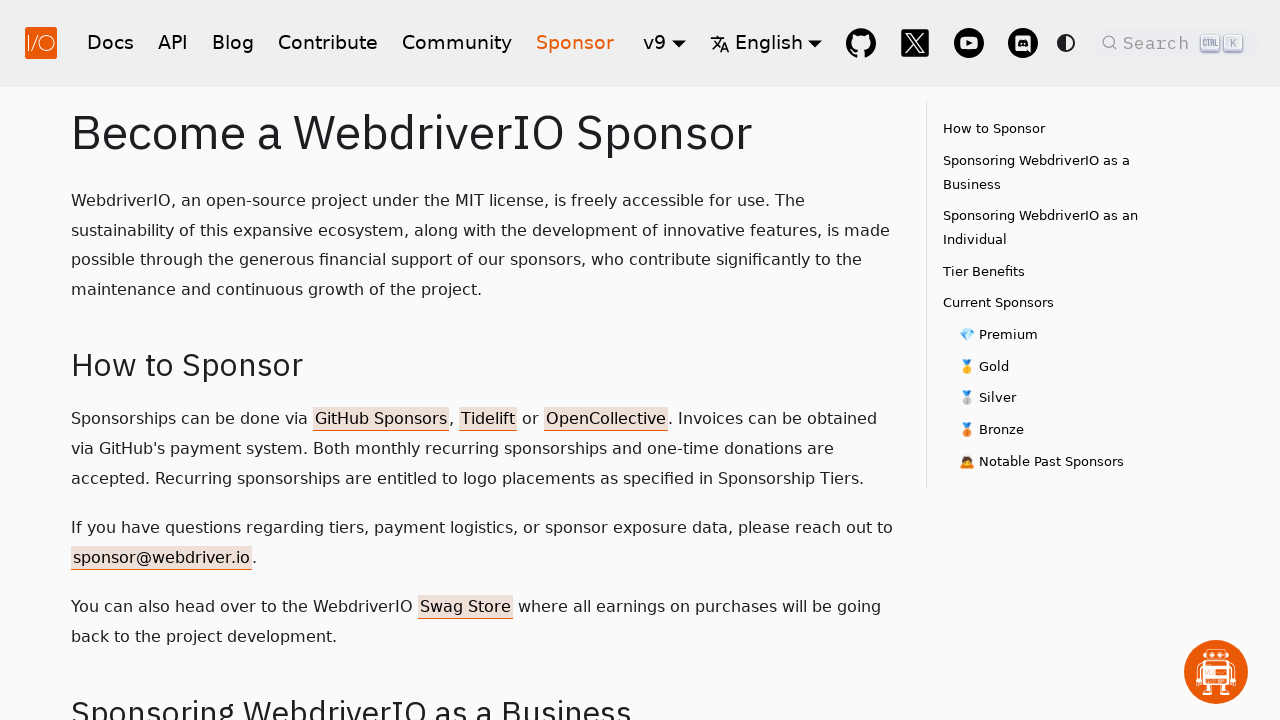